Tests dropdown selection by selecting an option using its value attribute and verifying the selection

Starting URL: https://the-internet.herokuapp.com/dropdown

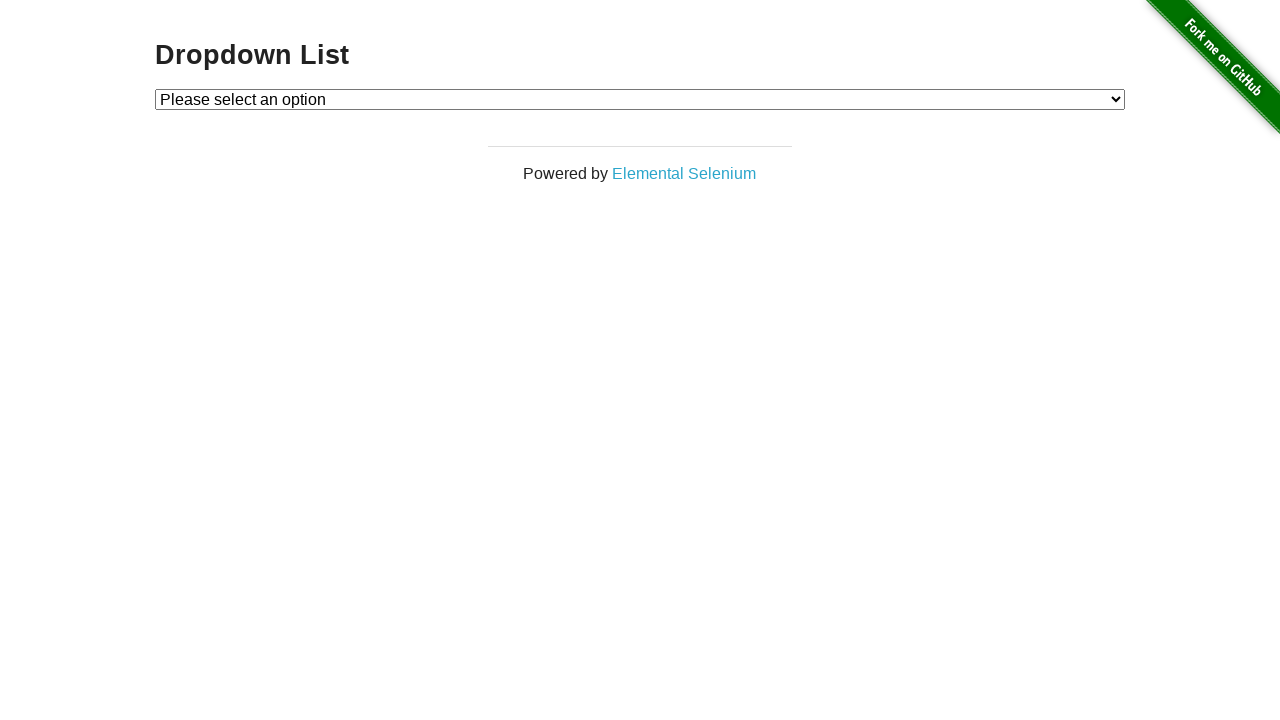

Selected option with value '1' from dropdown on #dropdown
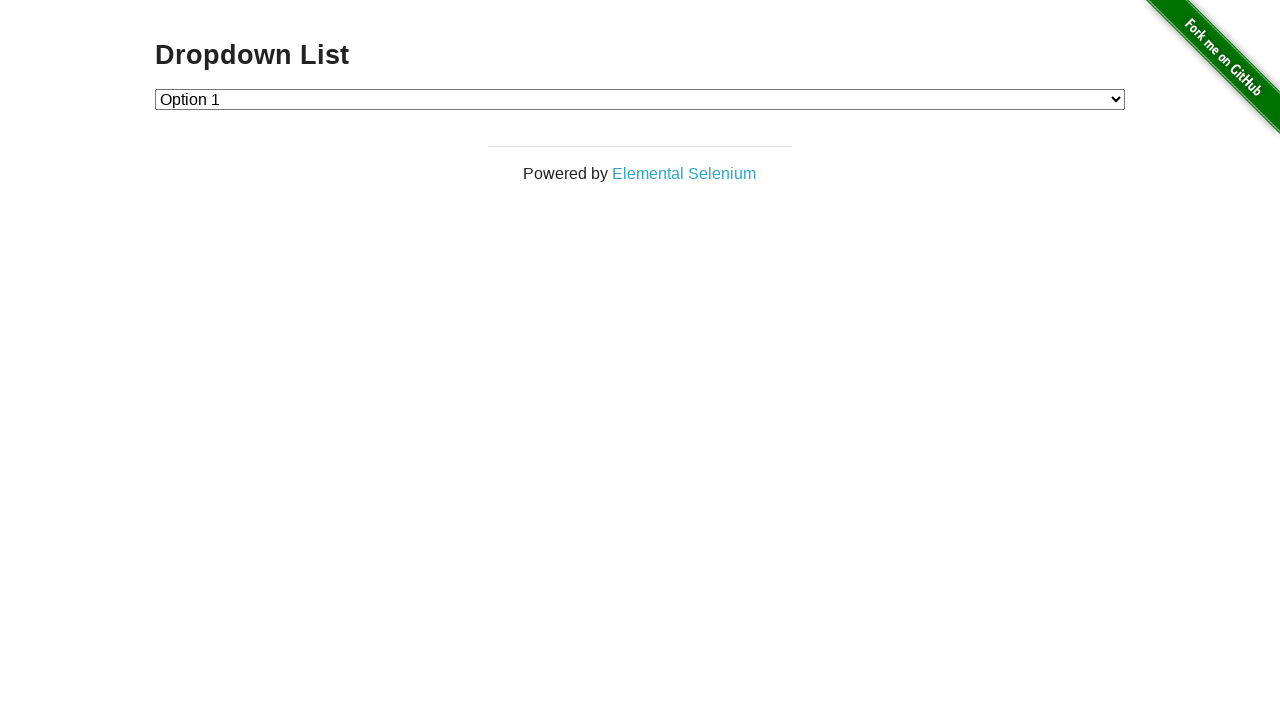

Retrieved dropdown selected value
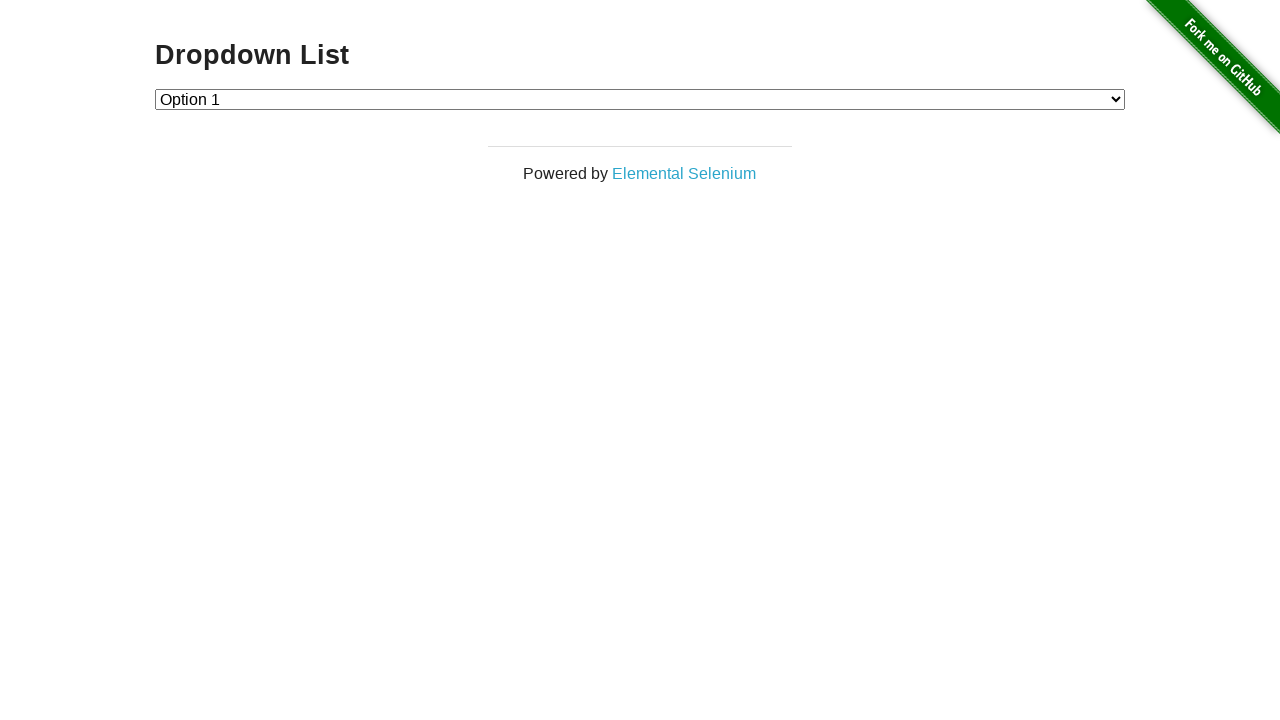

Verified dropdown selection value equals '1'
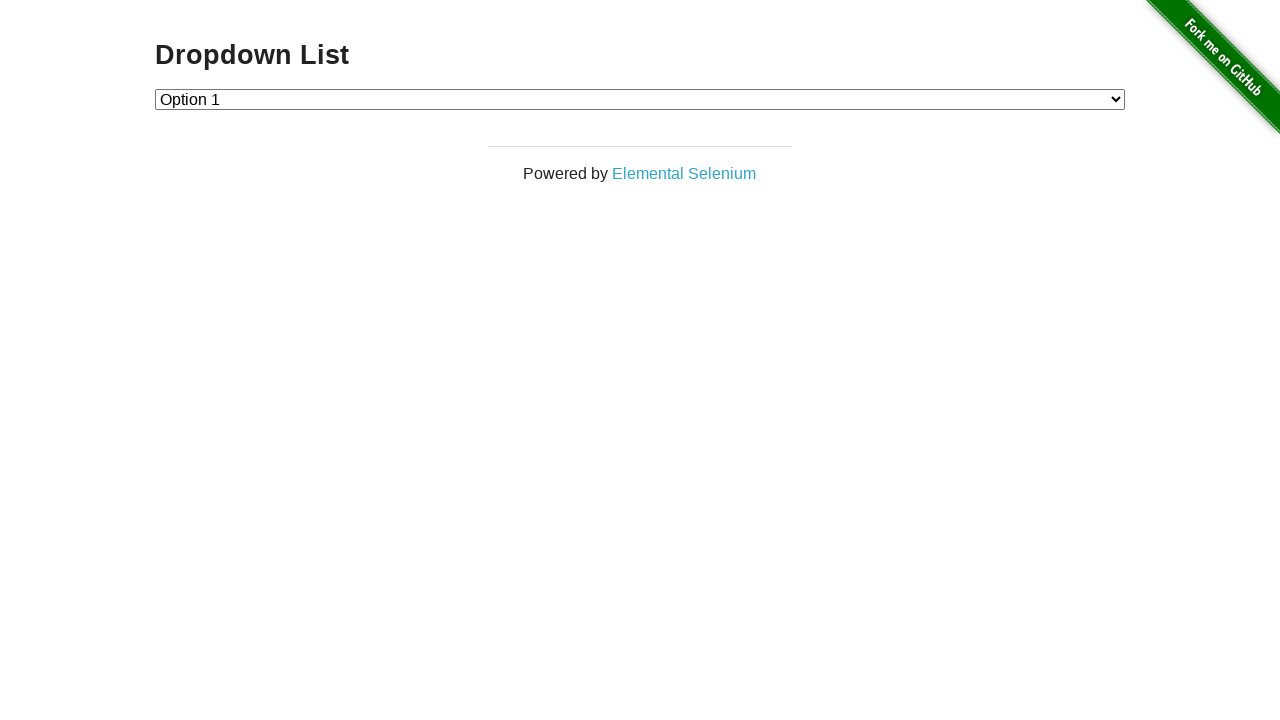

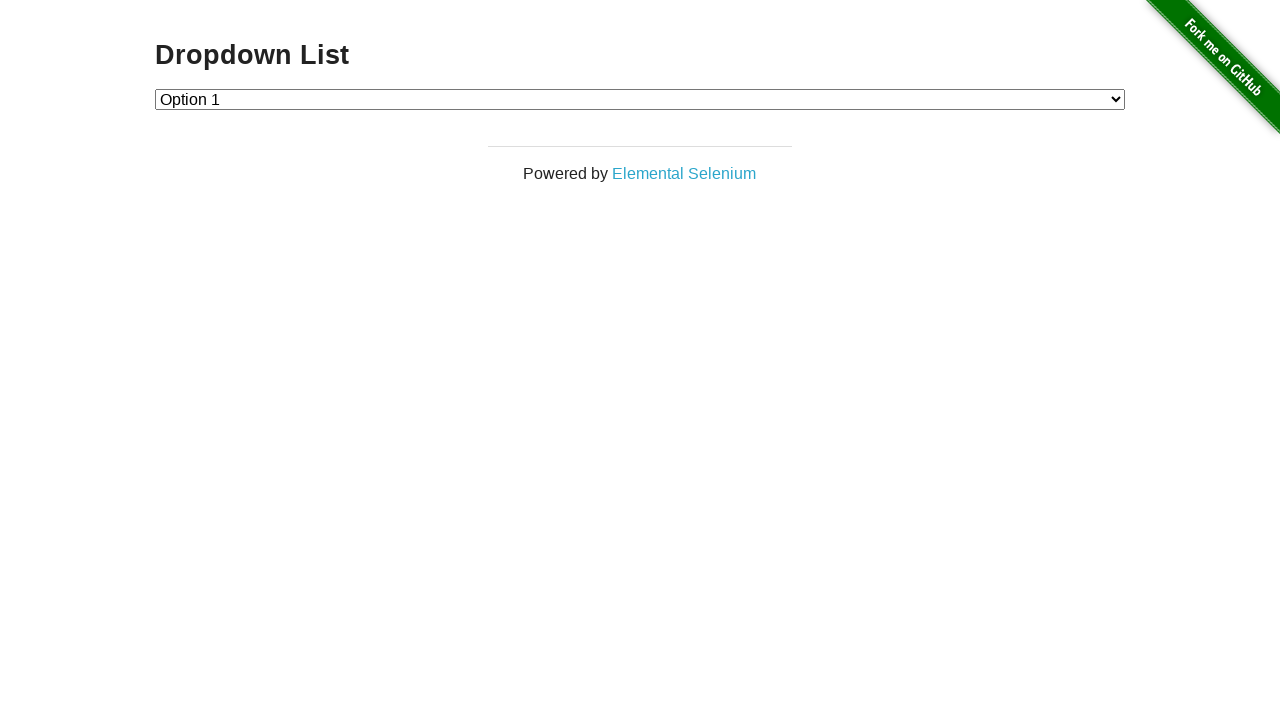